Tests the add/remove elements functionality by clicking Add Element button, verifying Delete button appears, then clicking Delete and verifying the page header is still visible

Starting URL: https://the-internet.herokuapp.com/add_remove_elements/

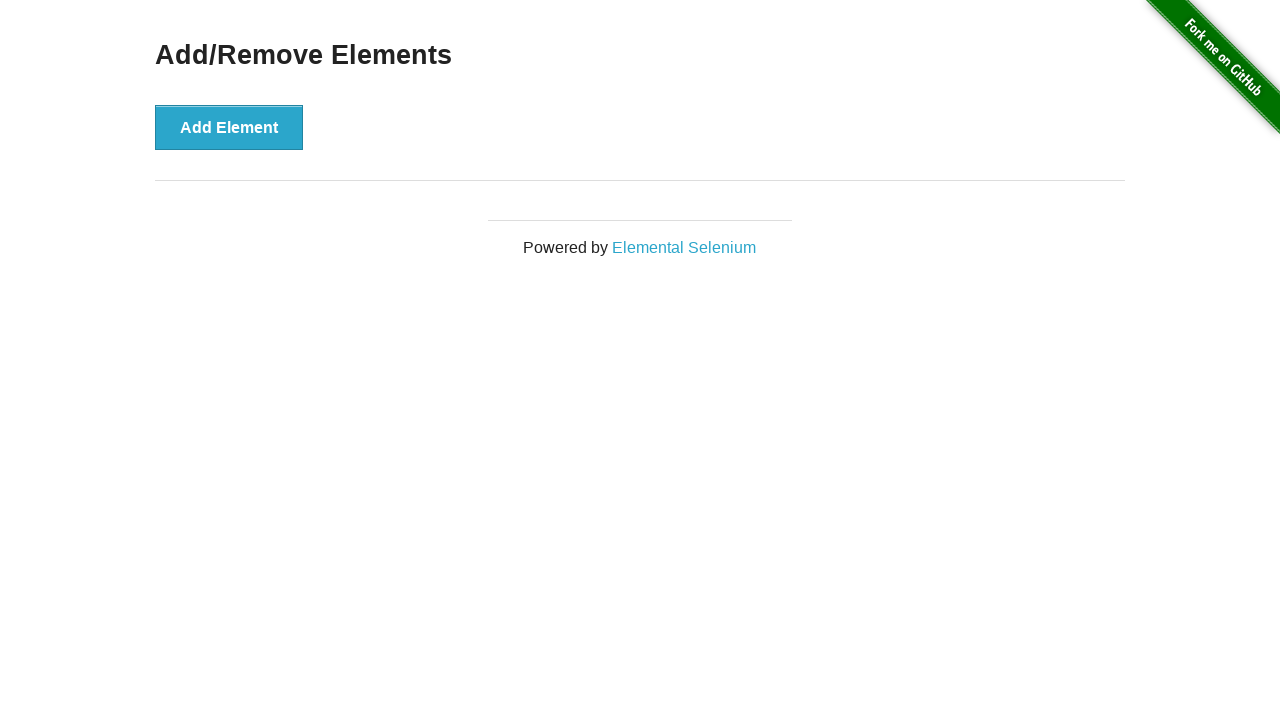

Clicked Add Element button to create a Delete button at (229, 127) on button[onclick='addElement()']
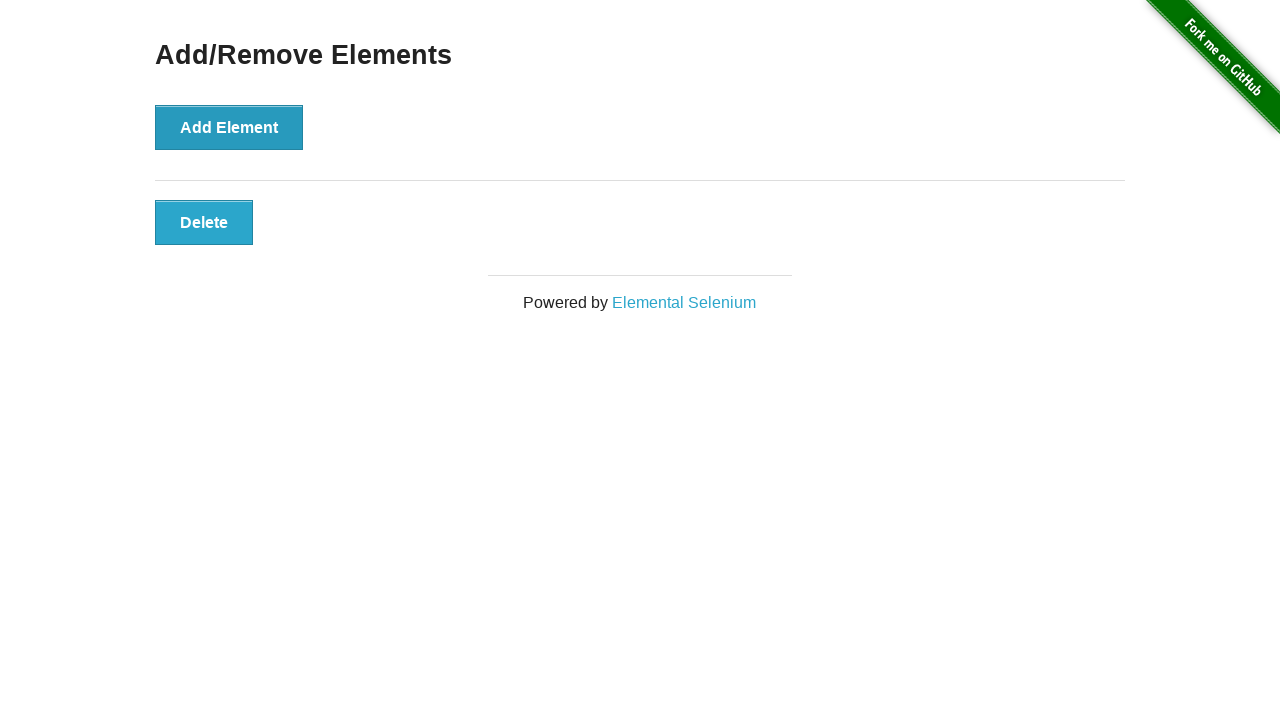

Verified Delete button is visible
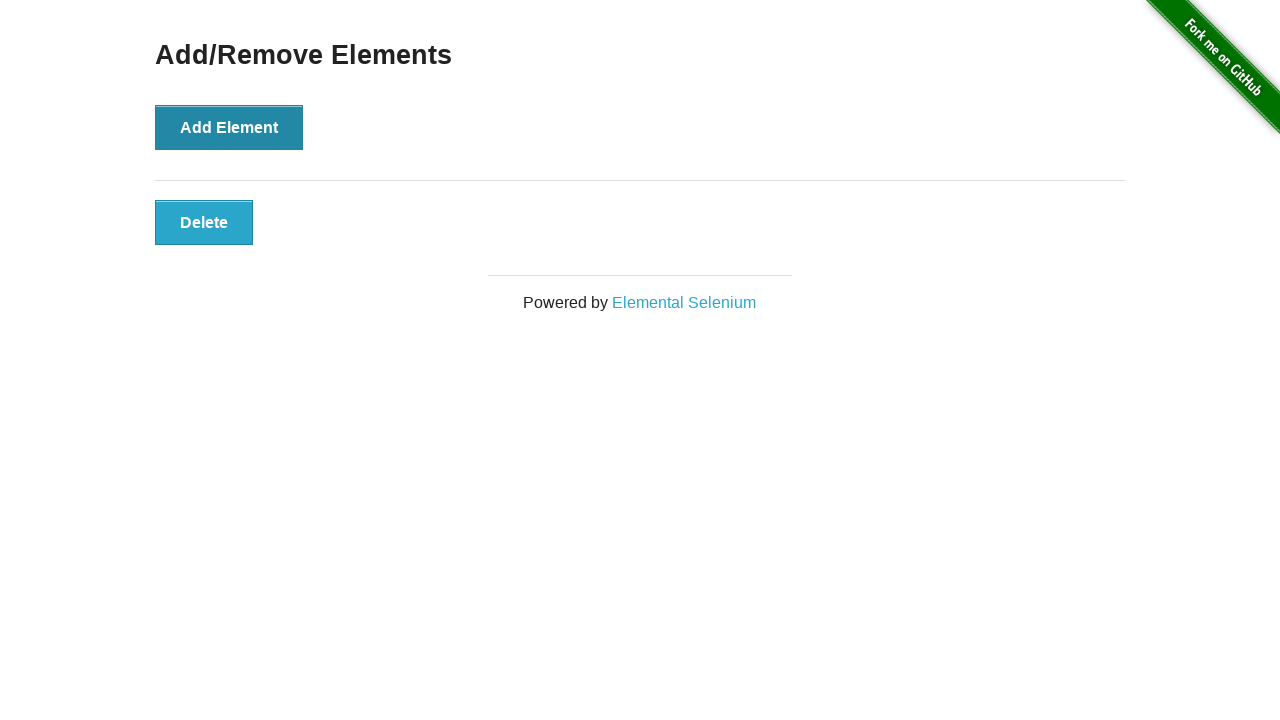

Clicked the Delete button at (204, 222) on button.added-manually
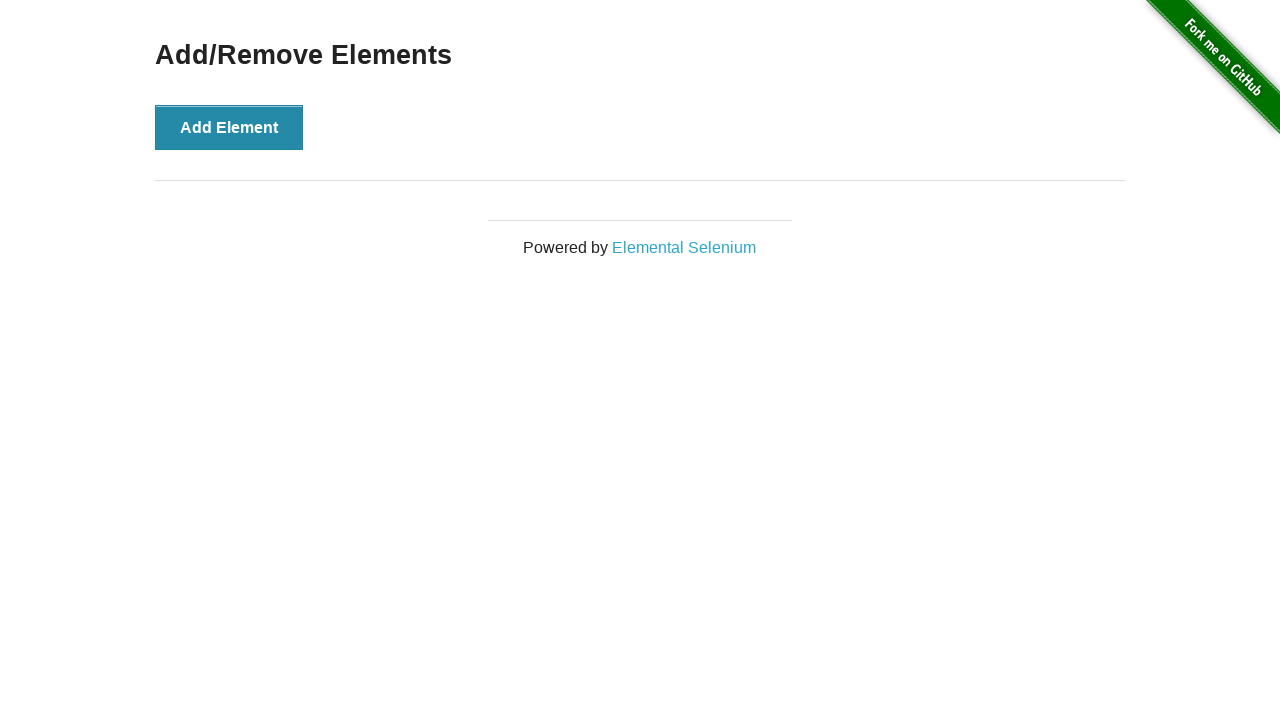

Verified Add/Remove Elements header is still visible
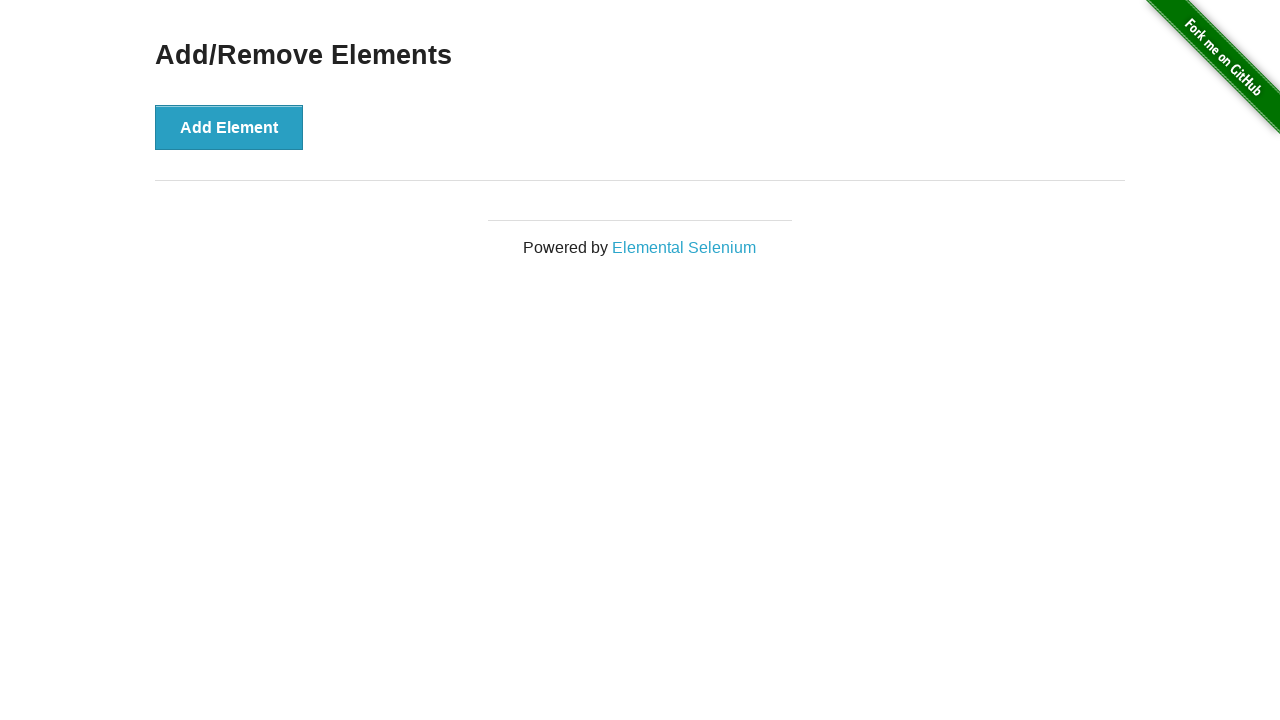

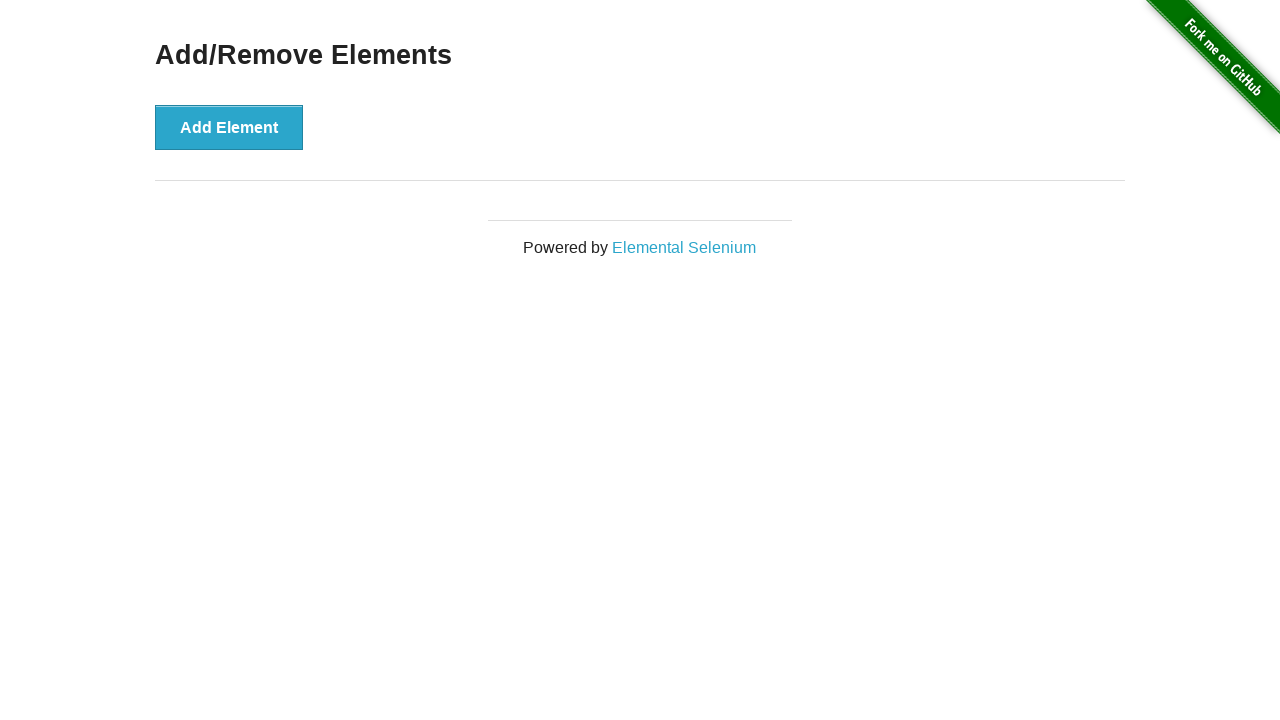